Tests dropdown selection by clicking the dropdown and selecting Option 2

Starting URL: https://the-internet.herokuapp.com/dropdown

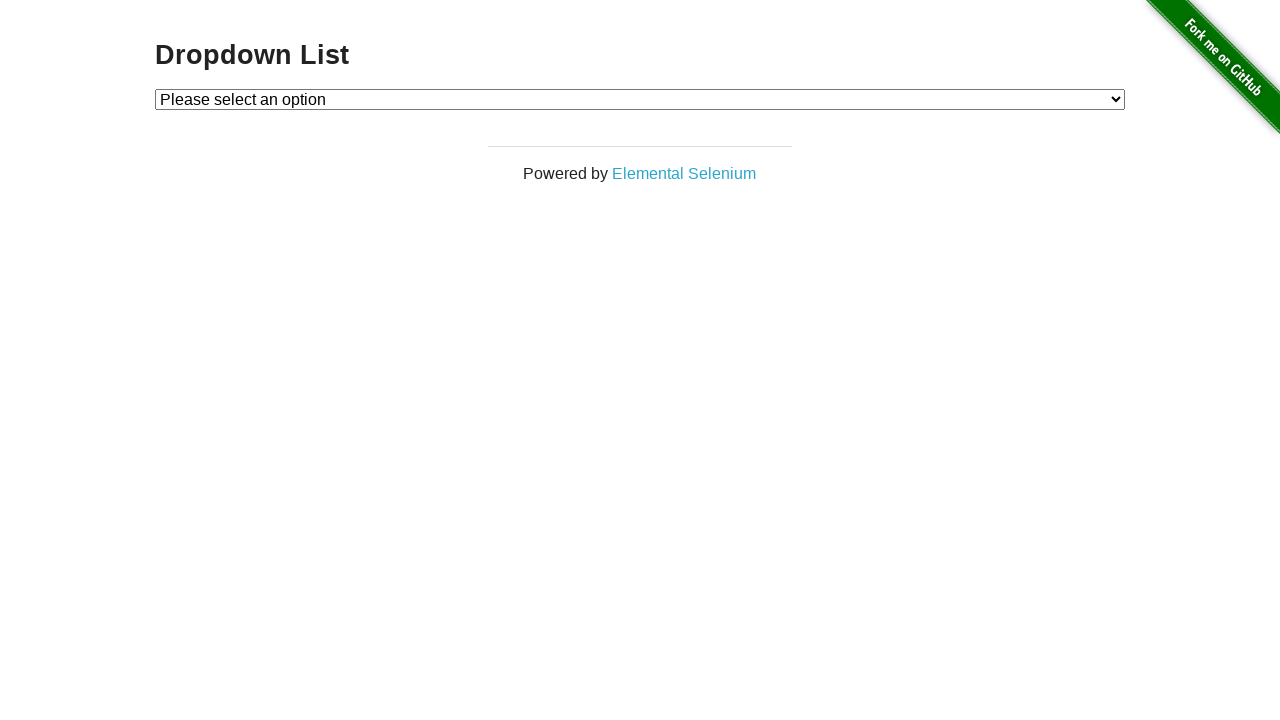

Clicked the dropdown to open it at (640, 99) on #dropdown
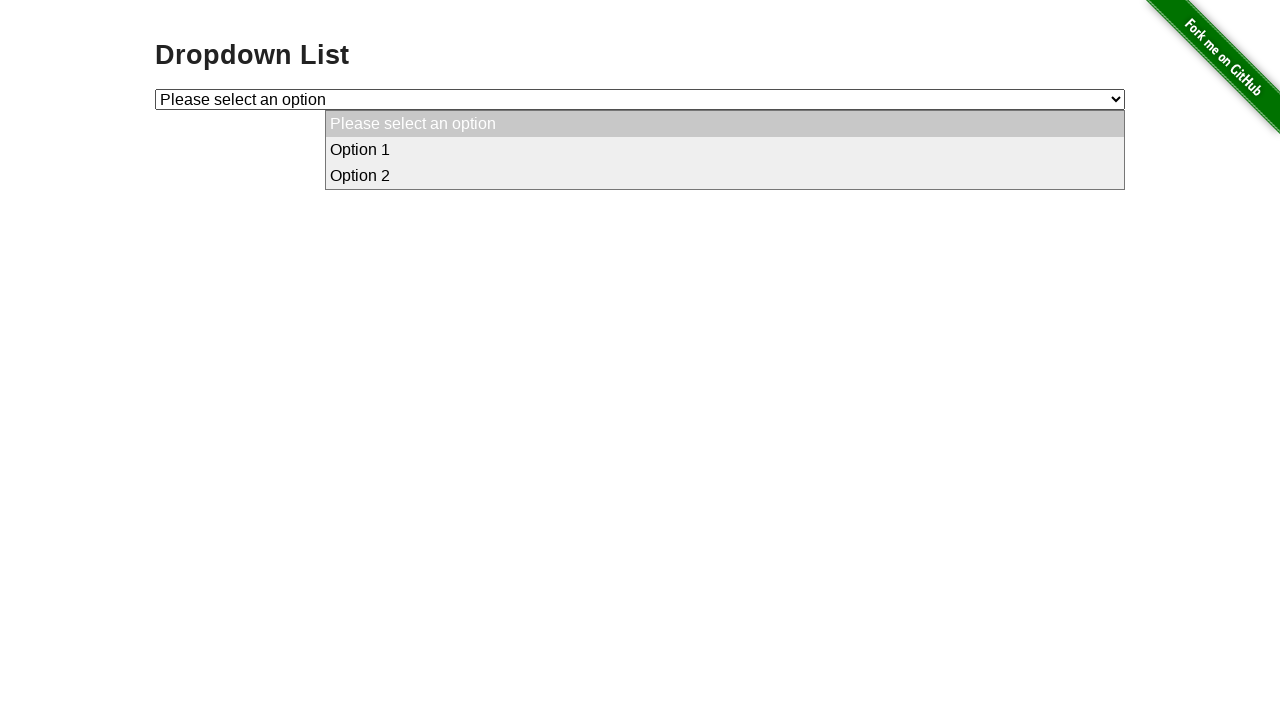

Selected Option 2 from the dropdown on #dropdown
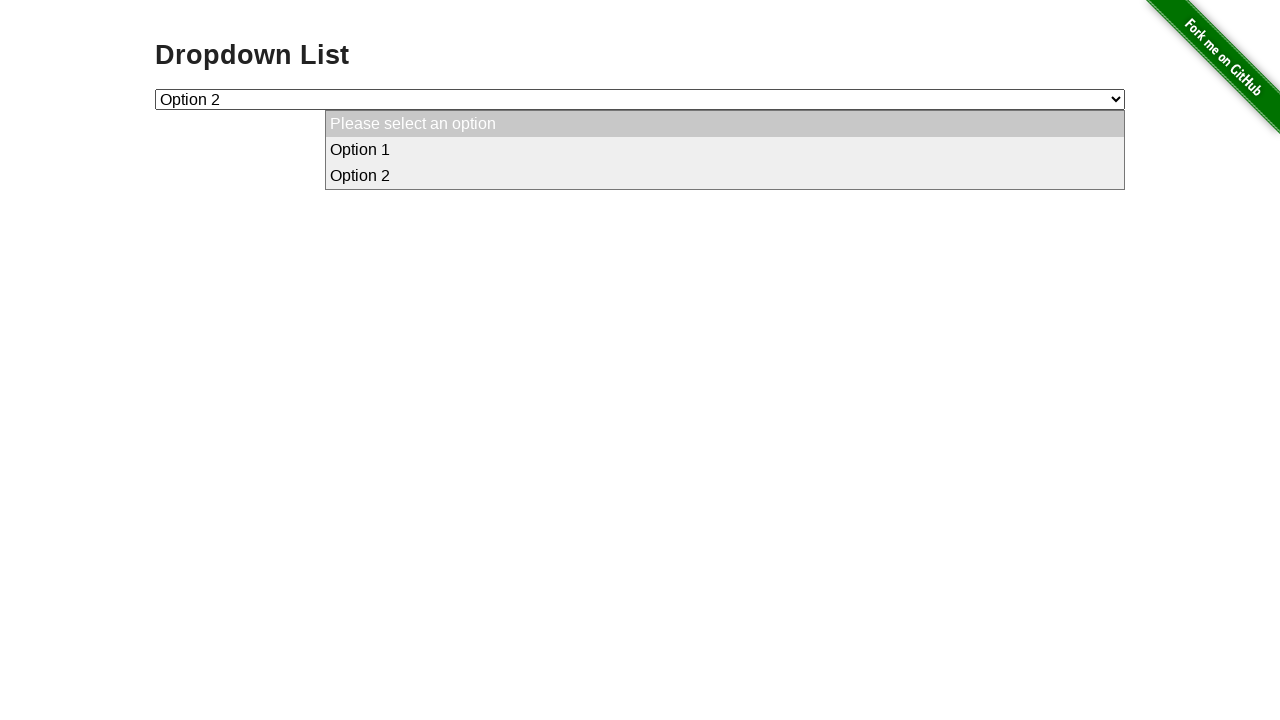

Located the currently selected option
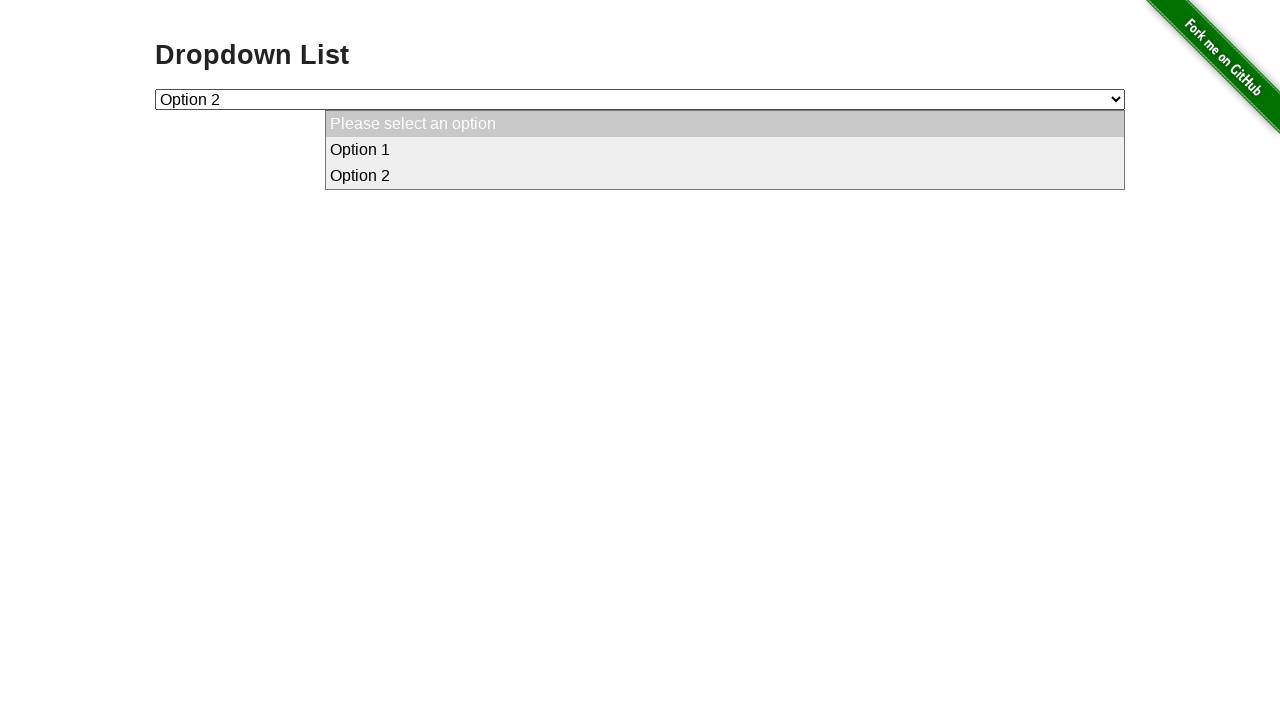

Verified that Option 2 is selected
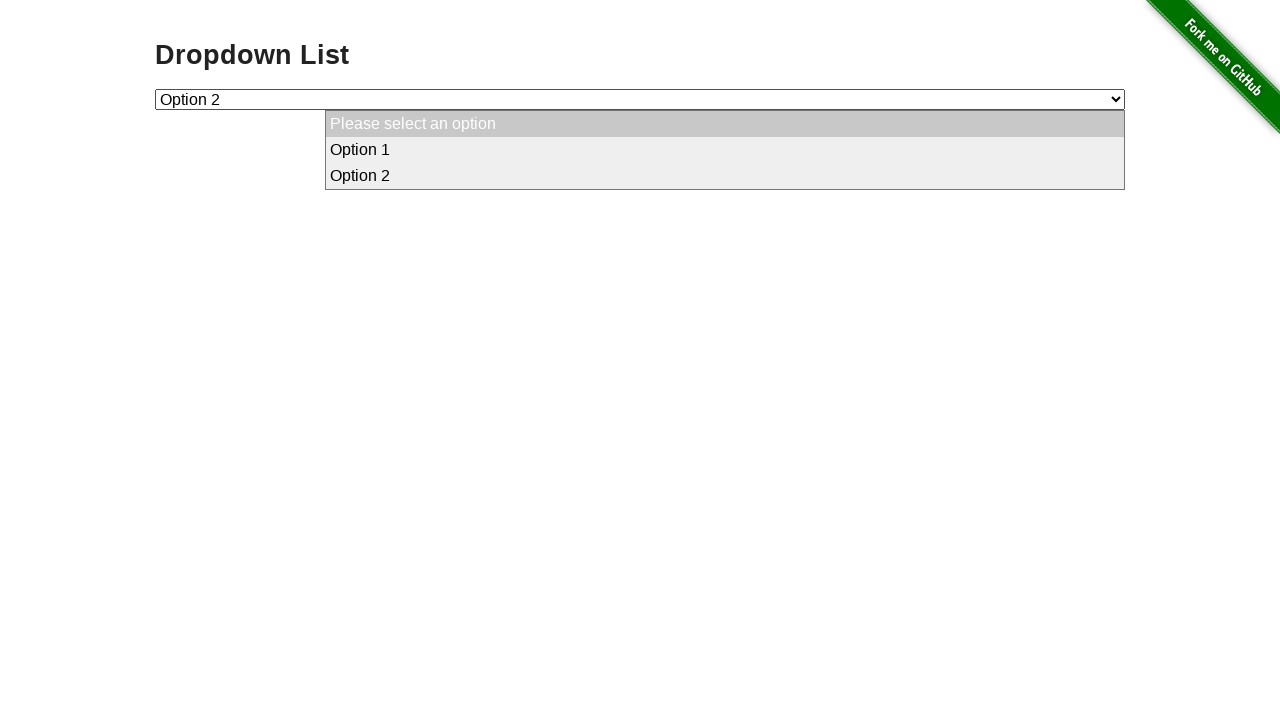

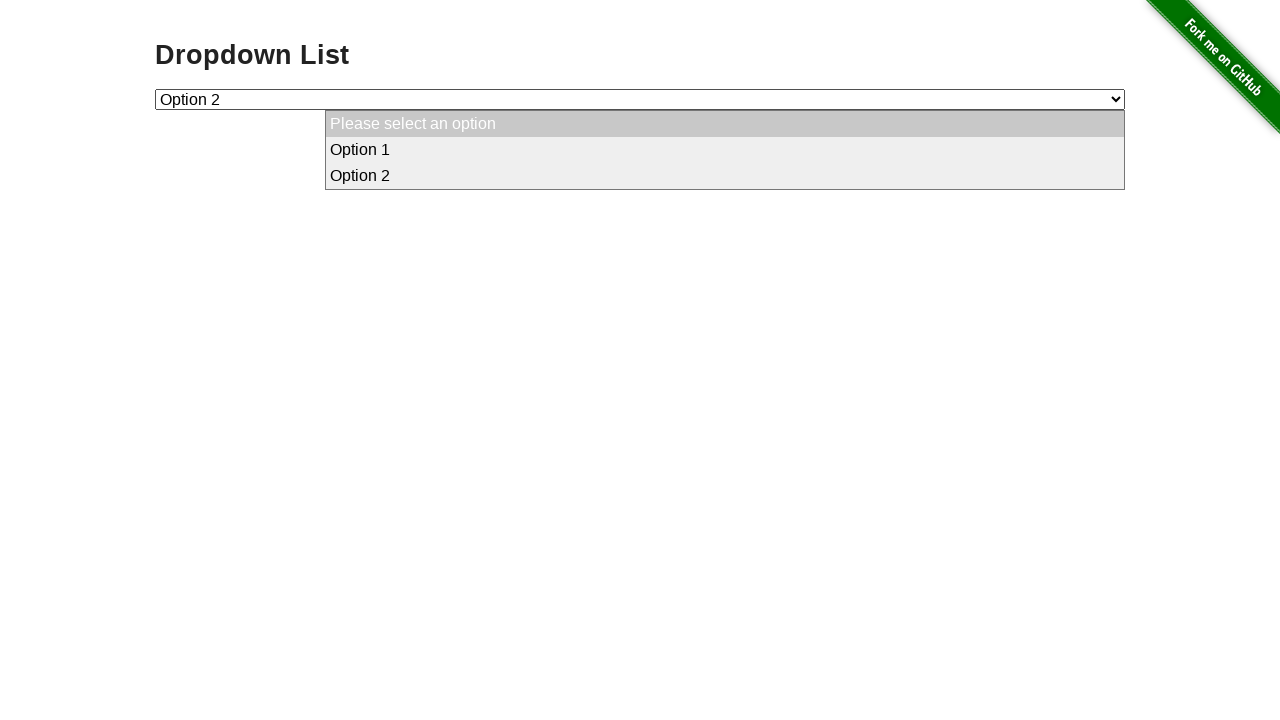